Tests that clicking the Email column header sorts the table data alphabetically in ascending order.

Starting URL: http://the-internet.herokuapp.com/tables

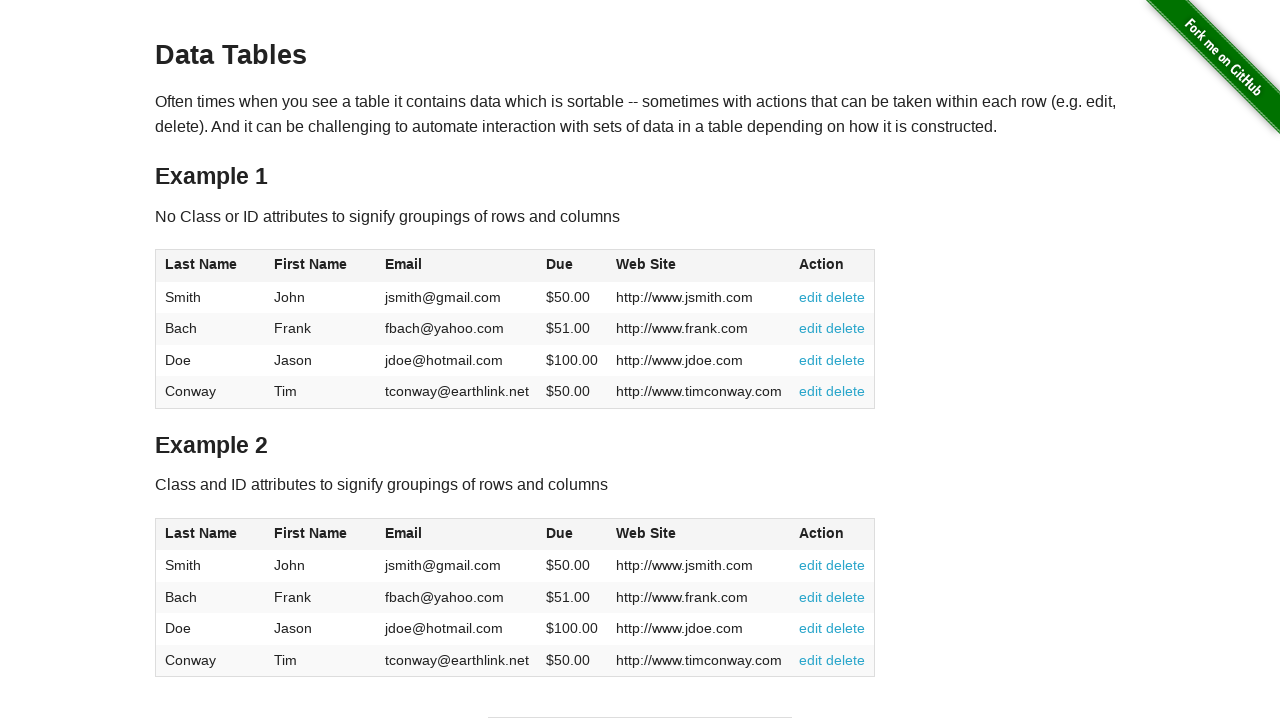

Clicked Email column header to sort ascending at (457, 266) on #table1 thead tr th:nth-of-type(3)
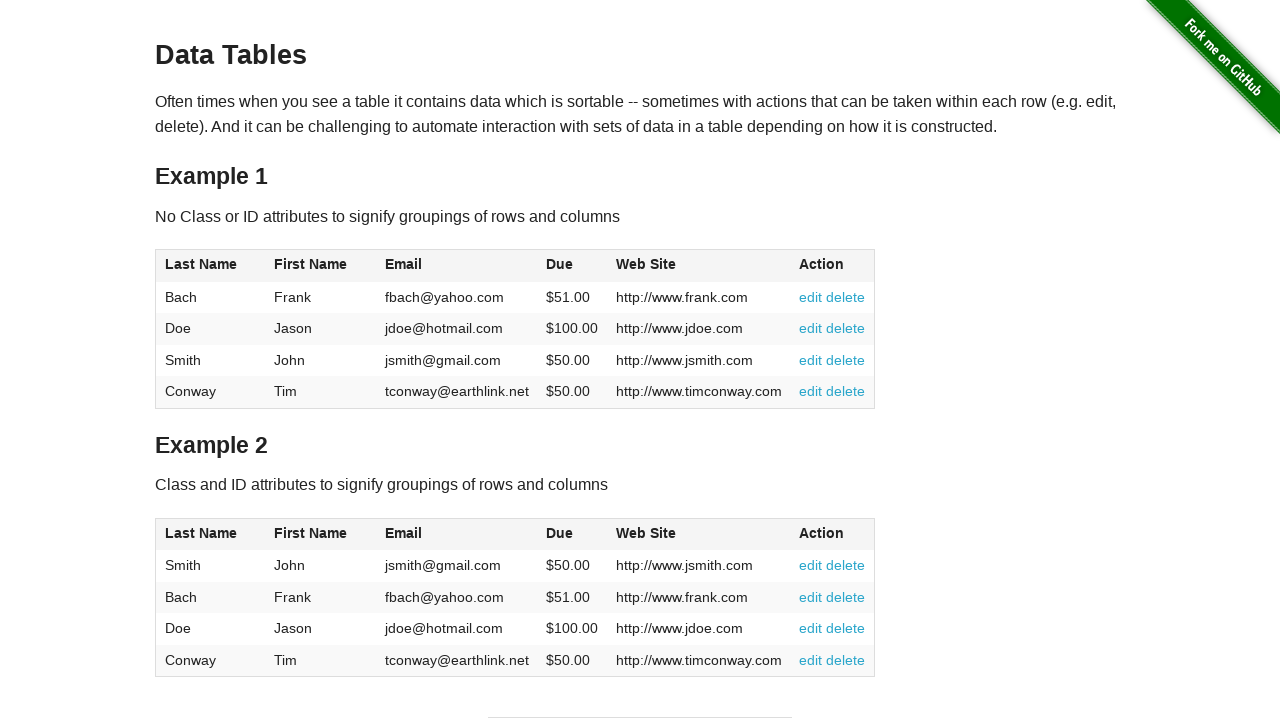

Email column cells loaded
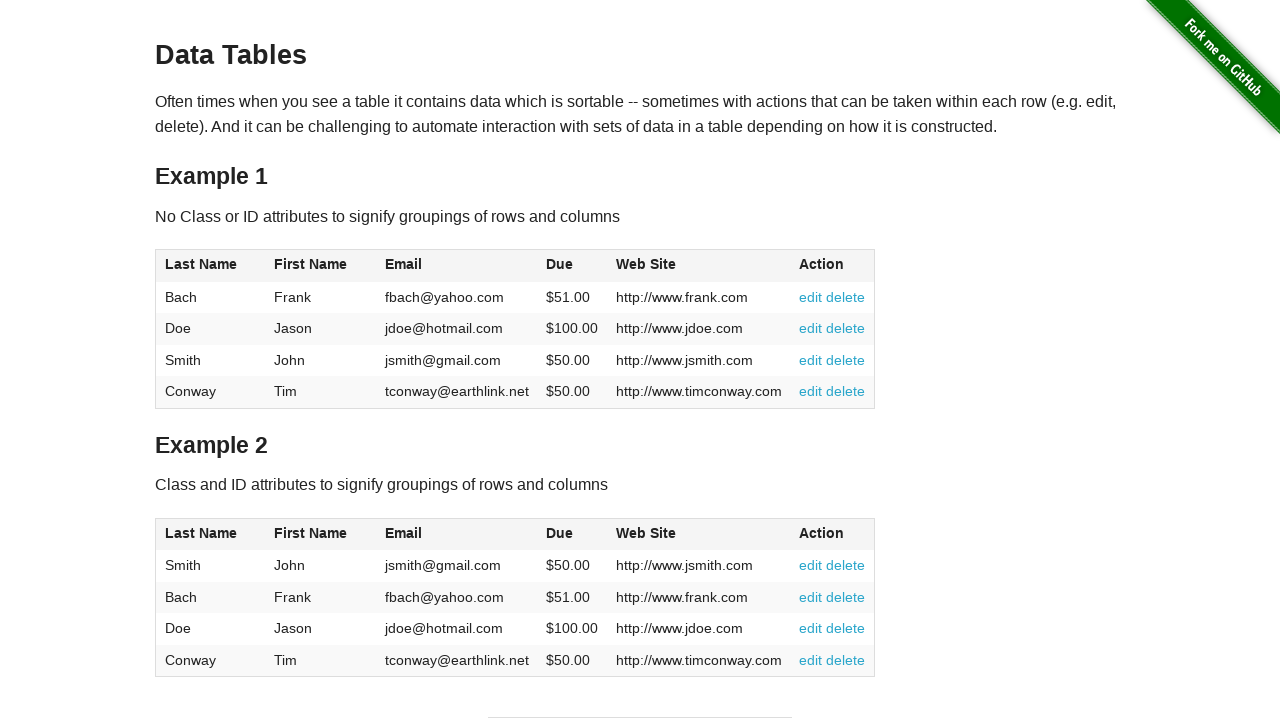

Retrieved all email values from table
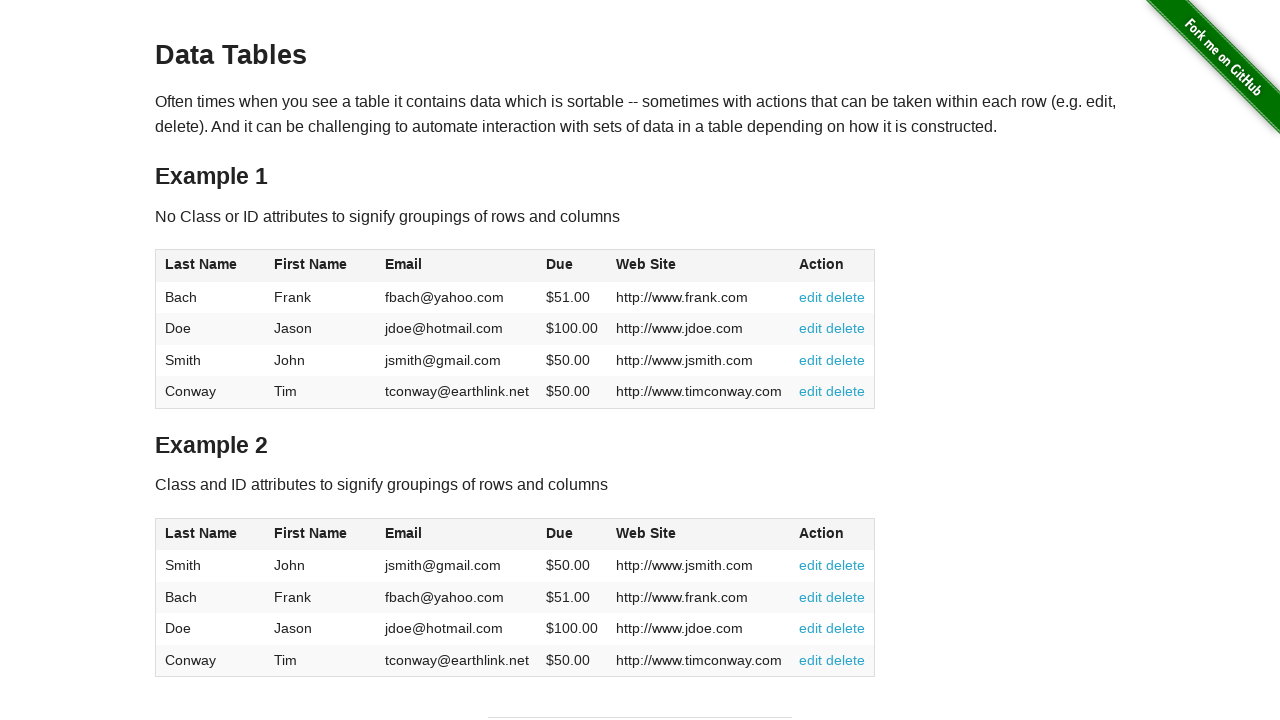

Verified emails are sorted in ascending alphabetical order
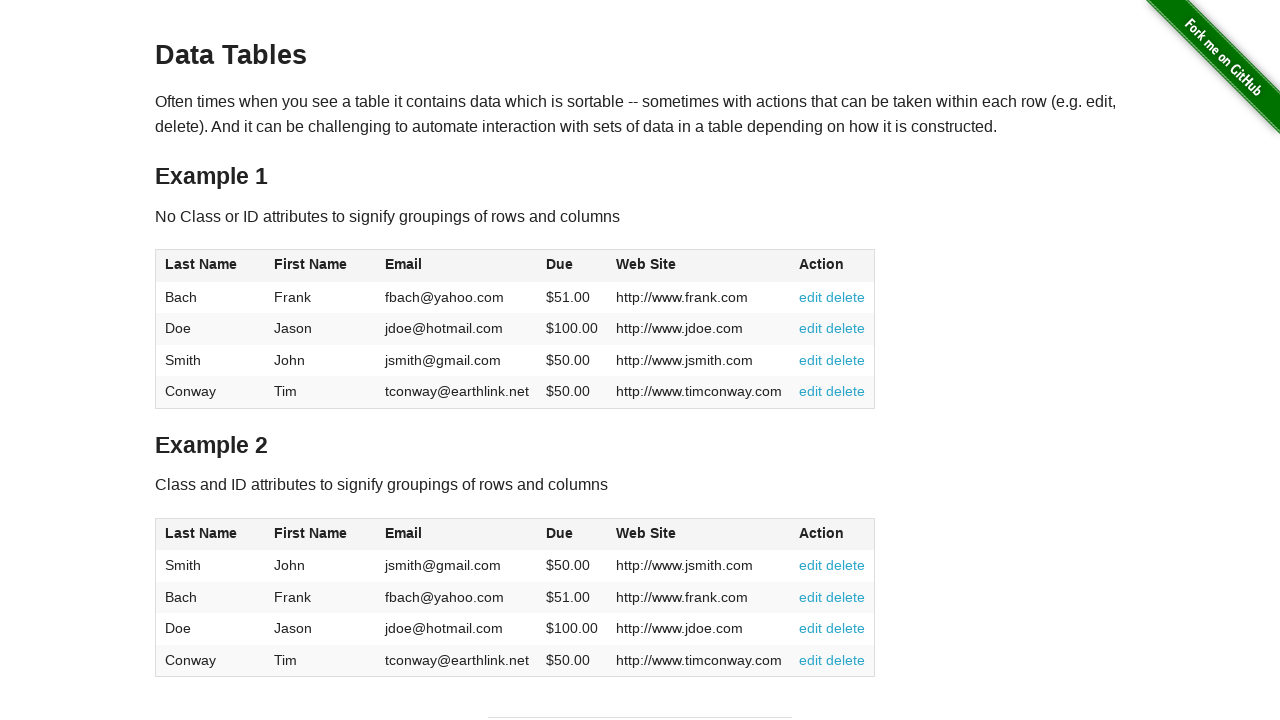

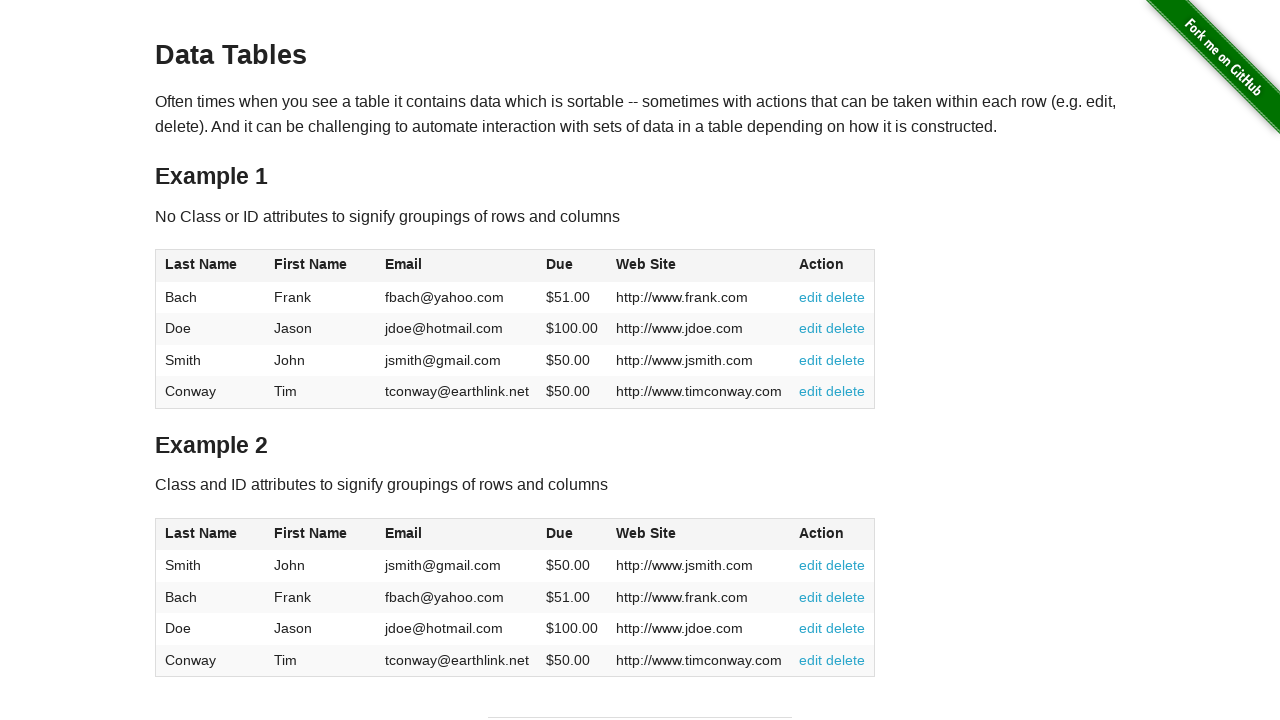